Tests window handling by clicking a blinking text element which opens a new window, then switches to the child window

Starting URL: https://rahulshettyacademy.com/loginpagePractise/#

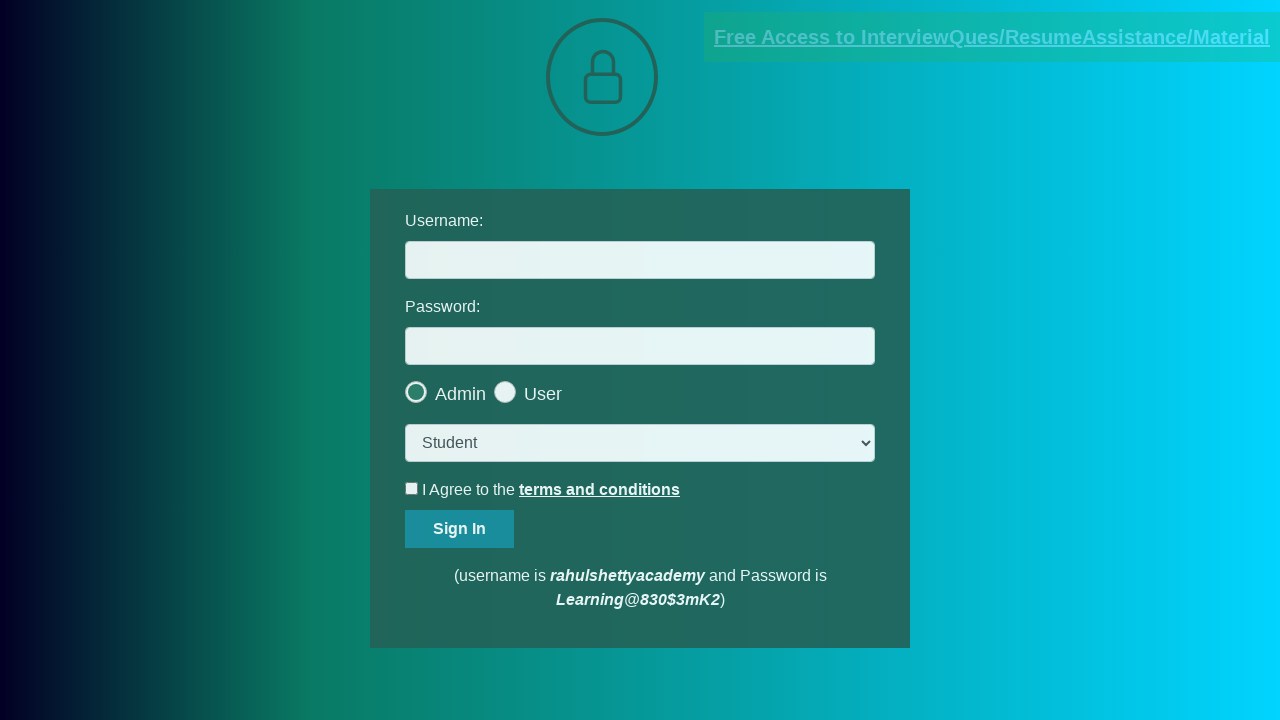

Clicked blinking text element to open new window at (992, 37) on .blinkingText
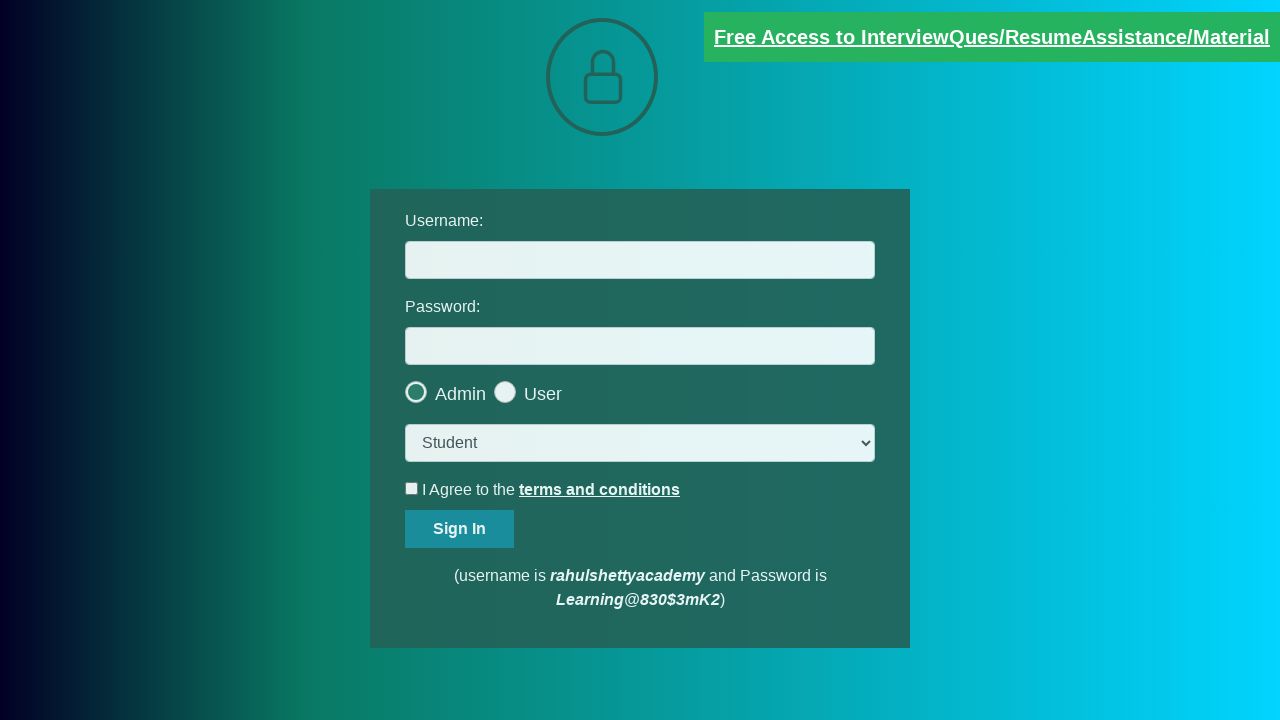

Captured new child window page object
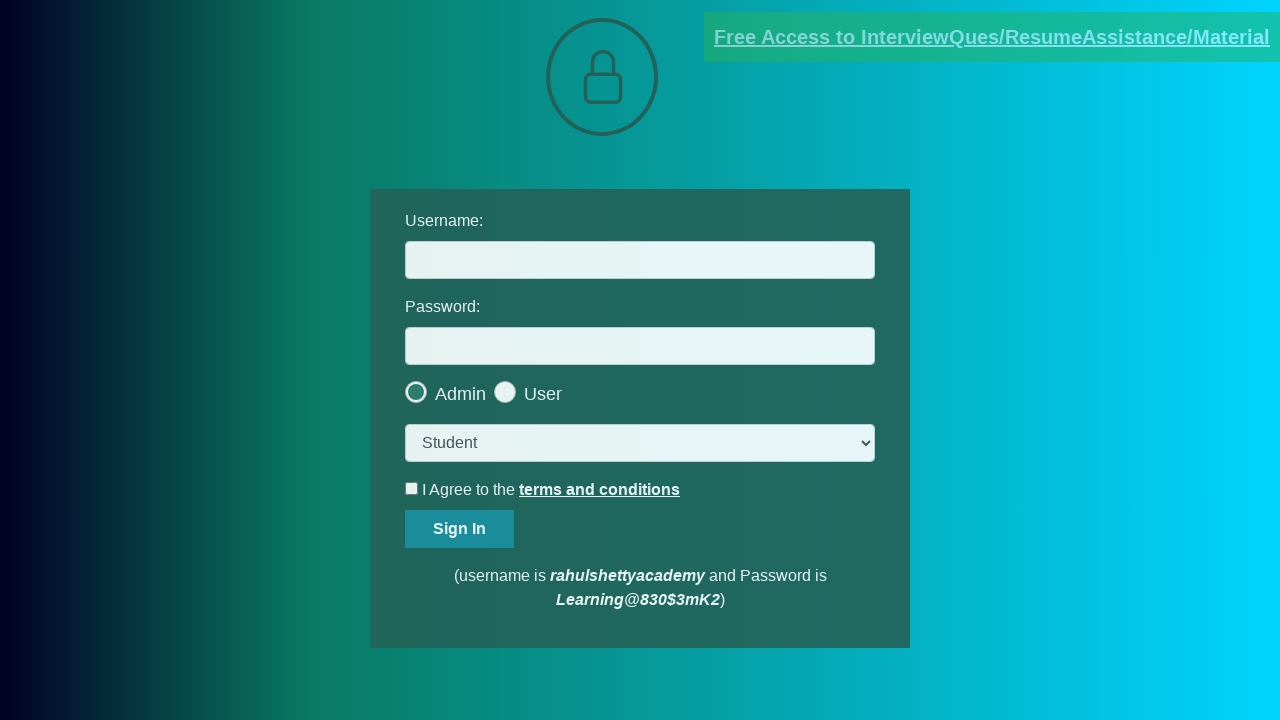

Child window page loaded successfully
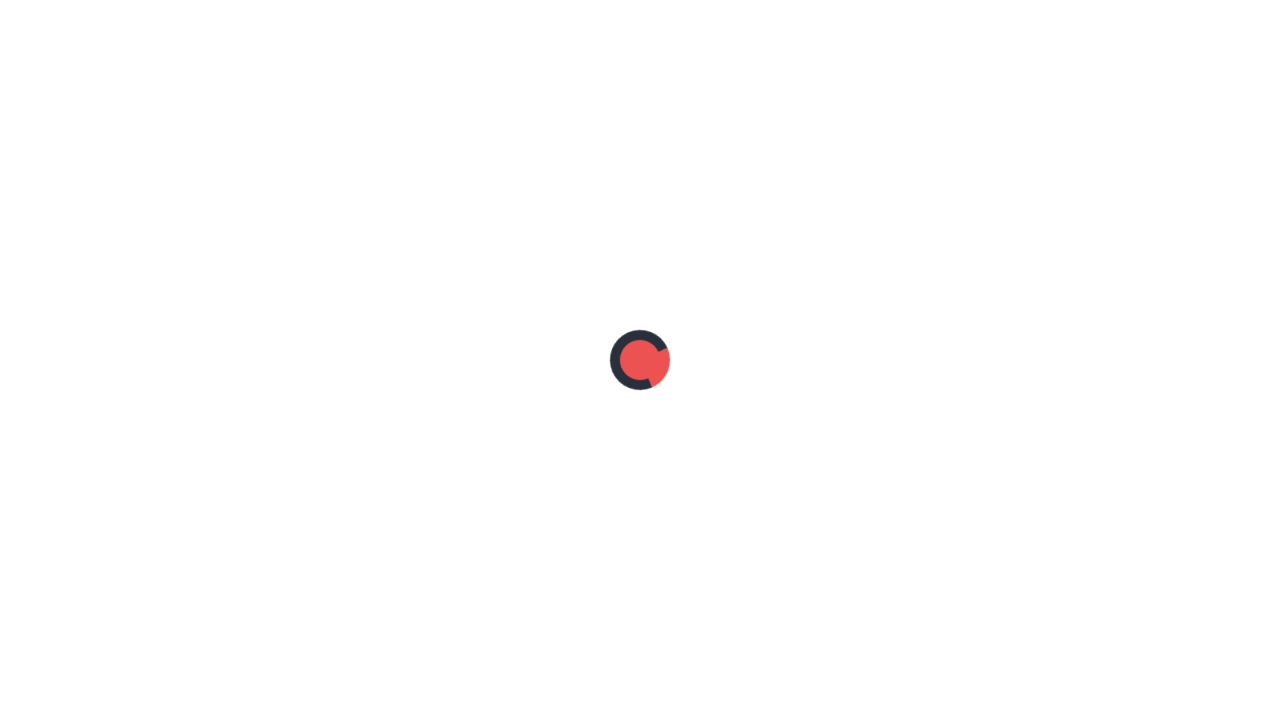

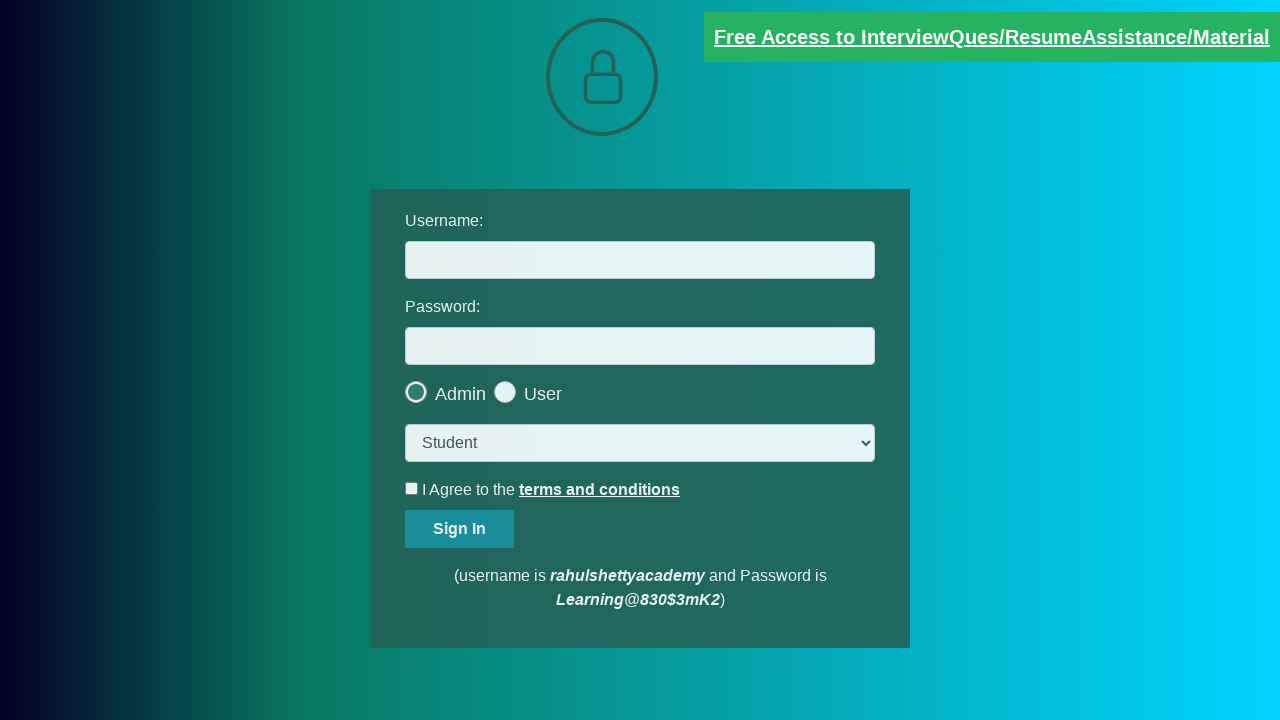